Tests basic form interactions on a test page including clicking links, filling text inputs, selecting radio buttons, and choosing options from a dropdown select element

Starting URL: https://testeroprogramowania.github.io/selenium

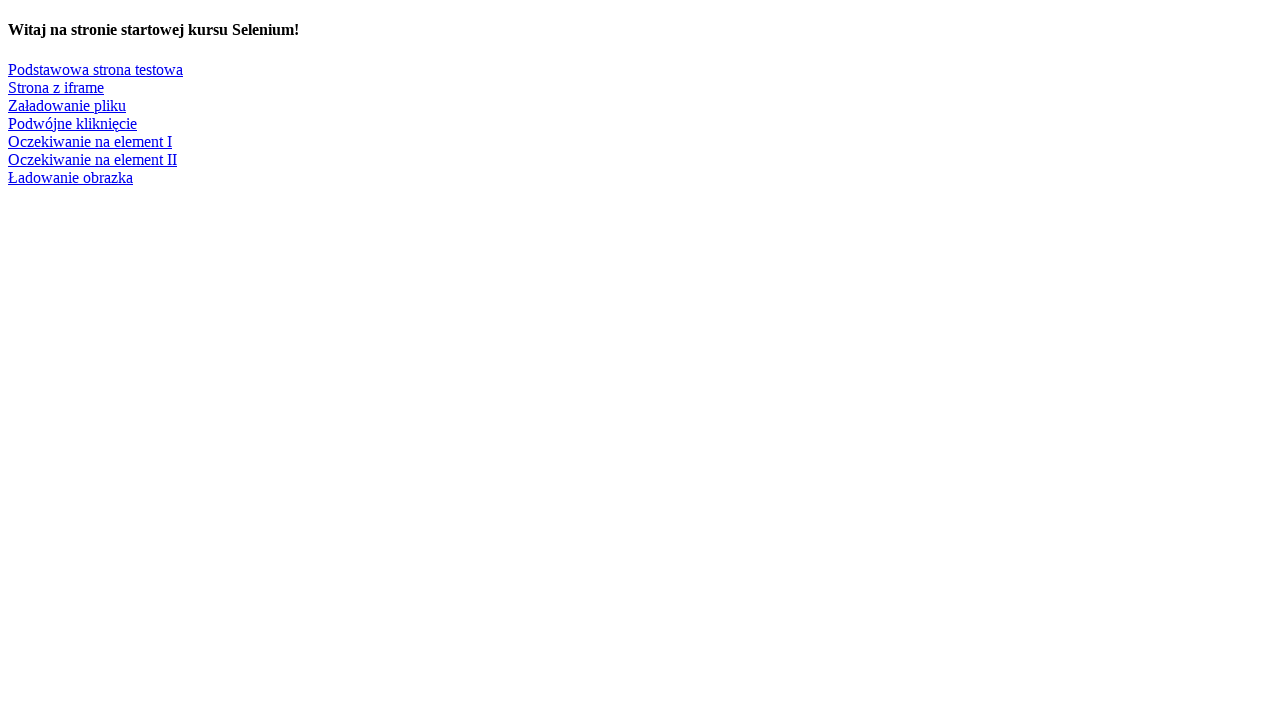

Clicked link to navigate to basic test page at (96, 69) on text=Podstawowa strona testowa
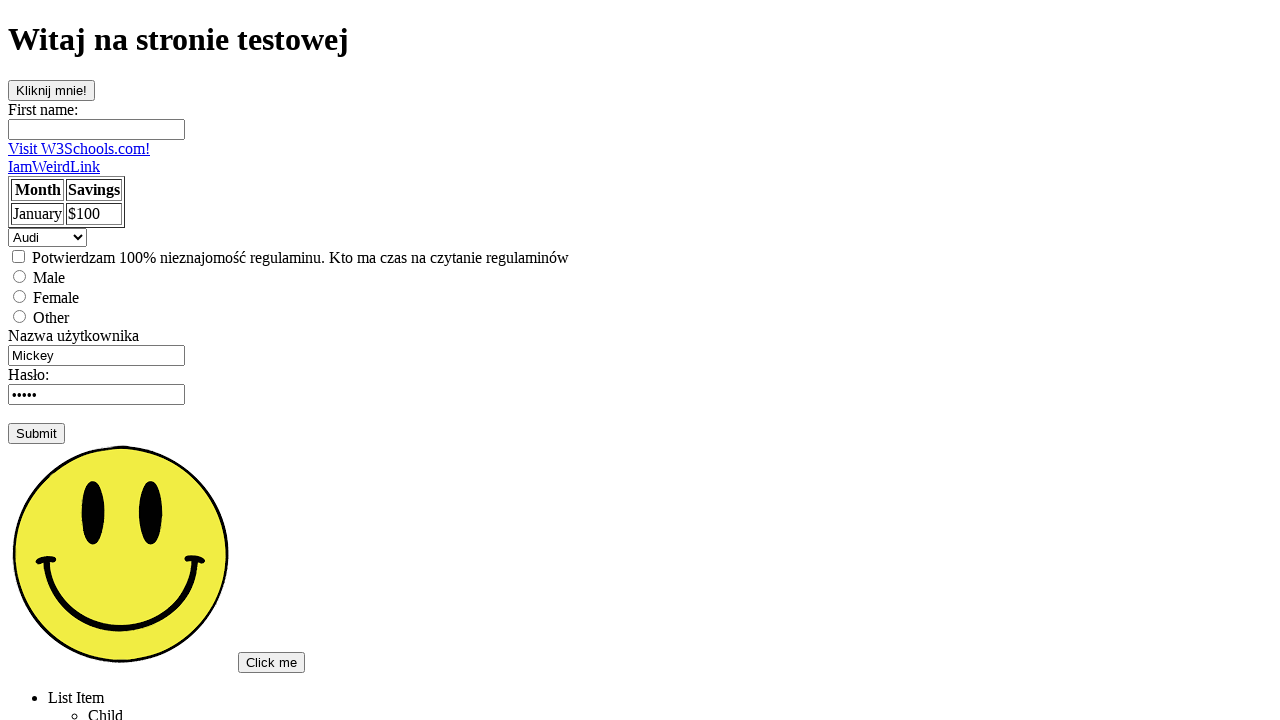

Filled first name field with 'Przemek' on #fname
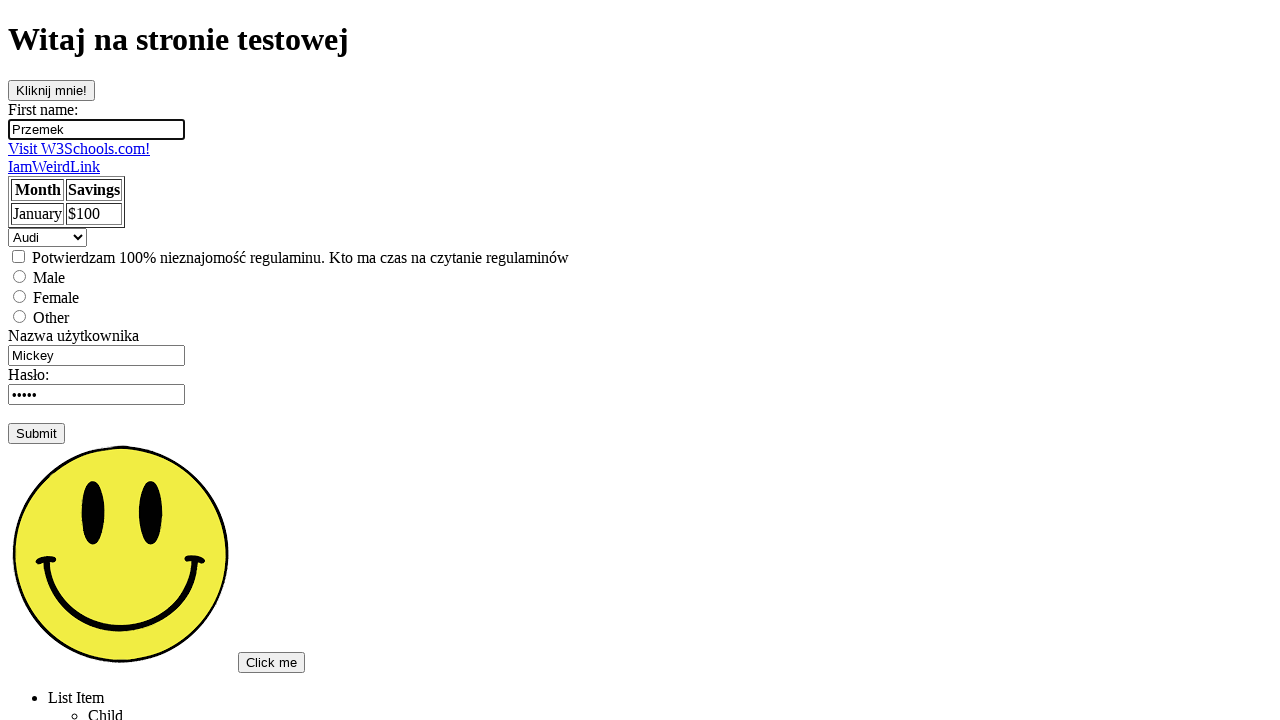

Filled username field with 'admin' on input[name='username']
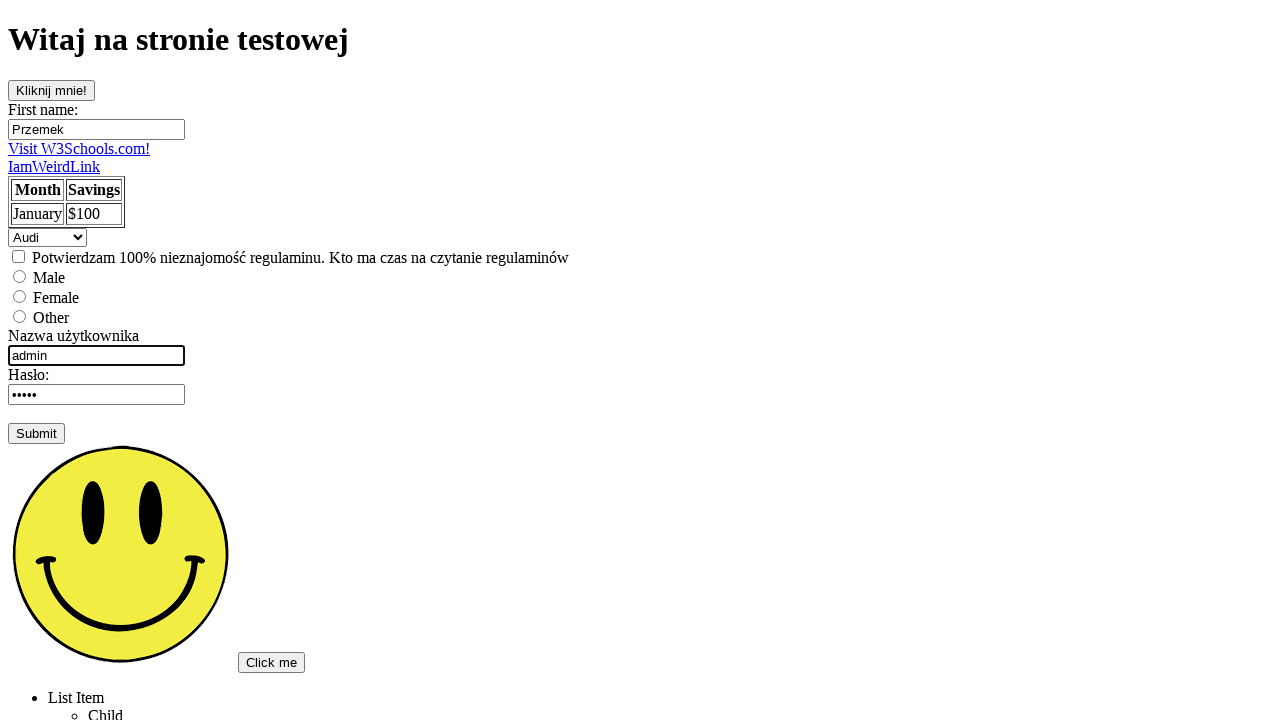

Pressed Tab to move to next field on input[name='username']
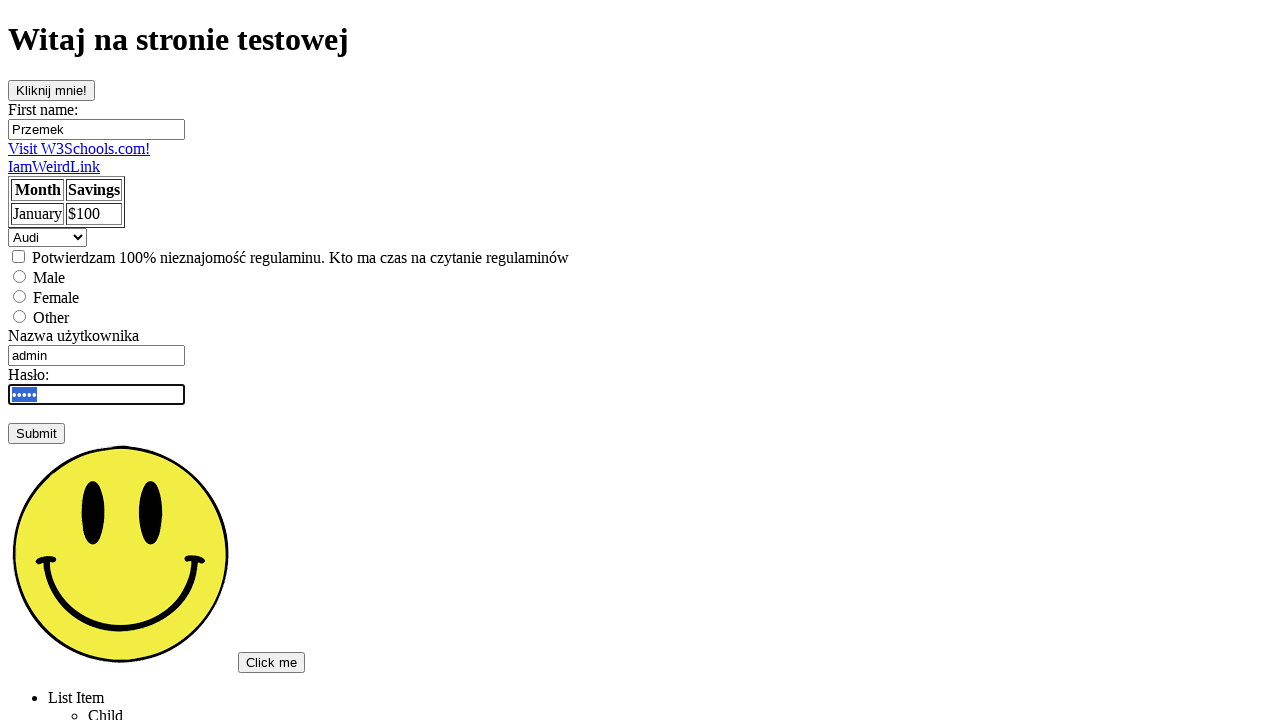

Selected male radio button at (20, 276) on input[value='male']
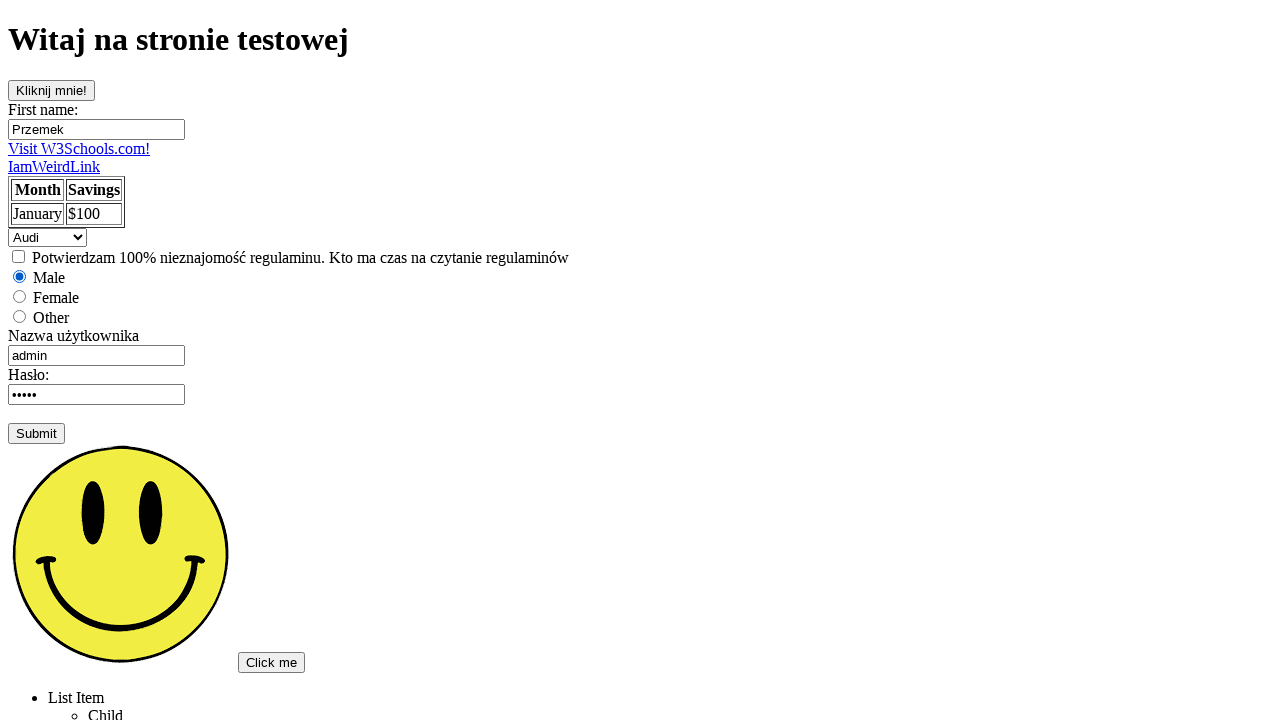

Selected female radio button at (20, 296) on input[value='female']
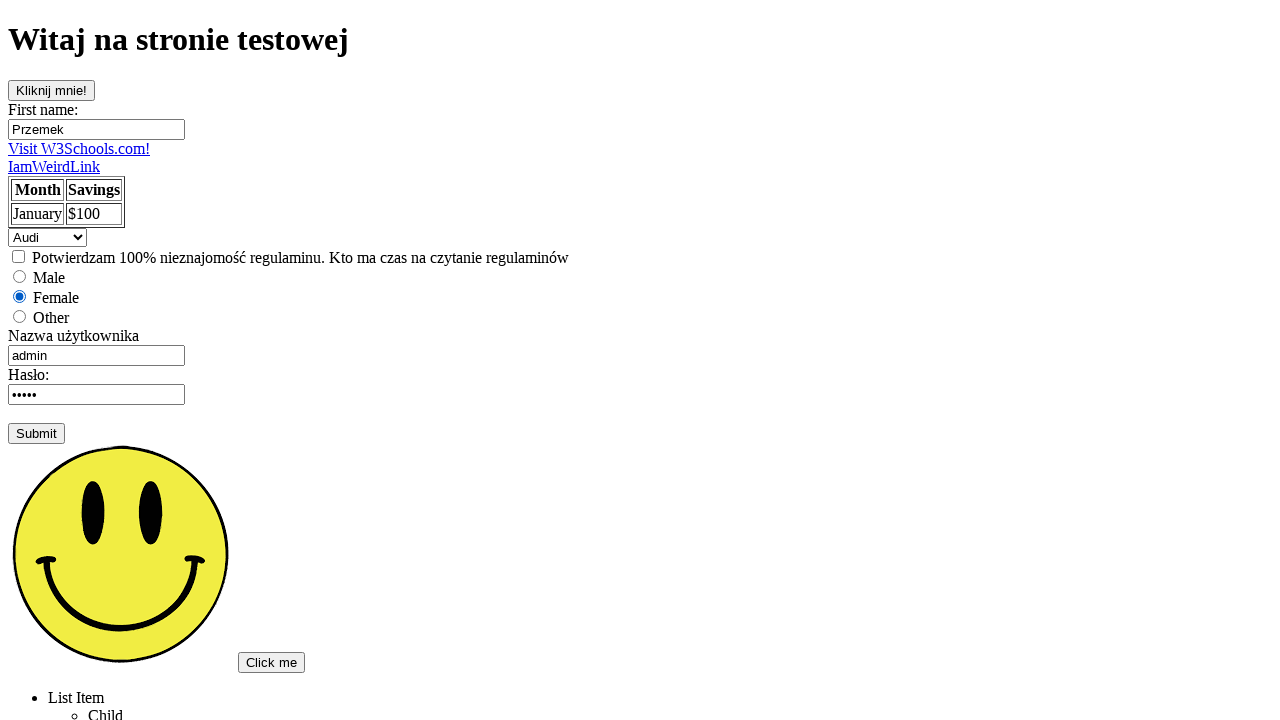

Selected 'volvo' from the car dropdown on select
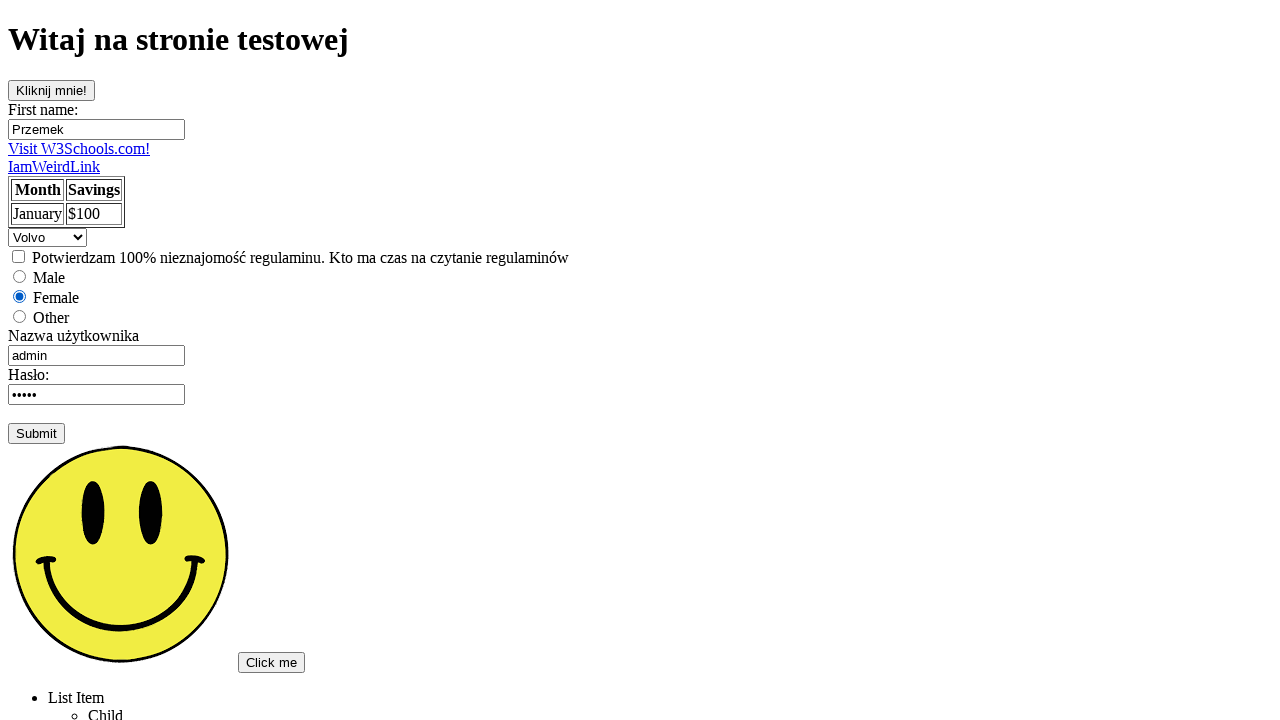

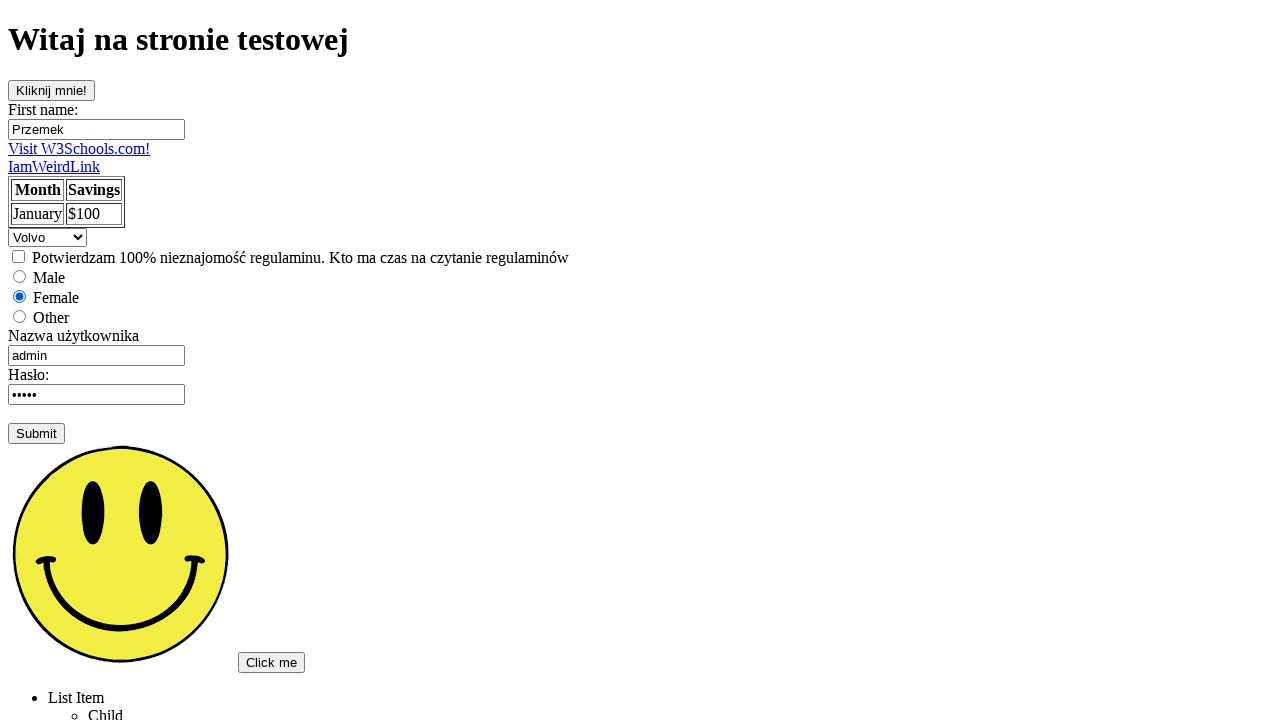